Tests the Class Search button on RIT TigerCenter landing page by verifying its text content and clicking it.

Starting URL: https://tigercenter.rit.edu/tigerCenterApp/landing

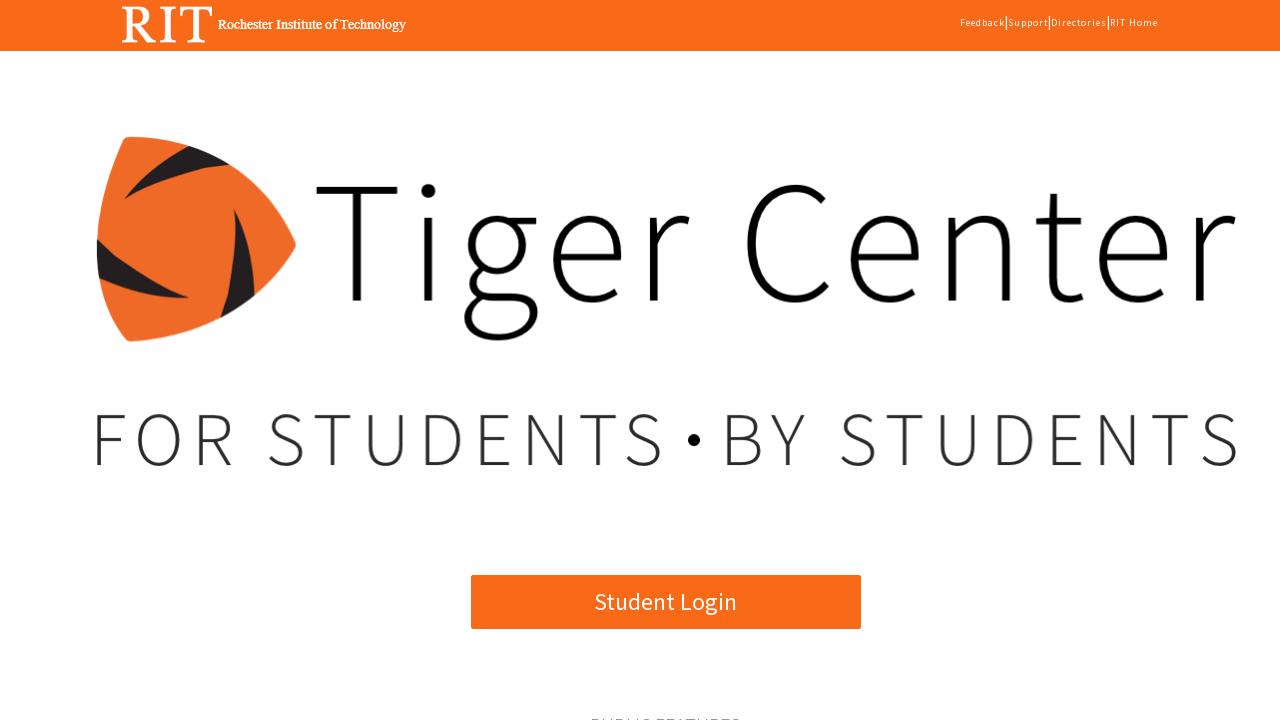

Located Class Search button element using xpath
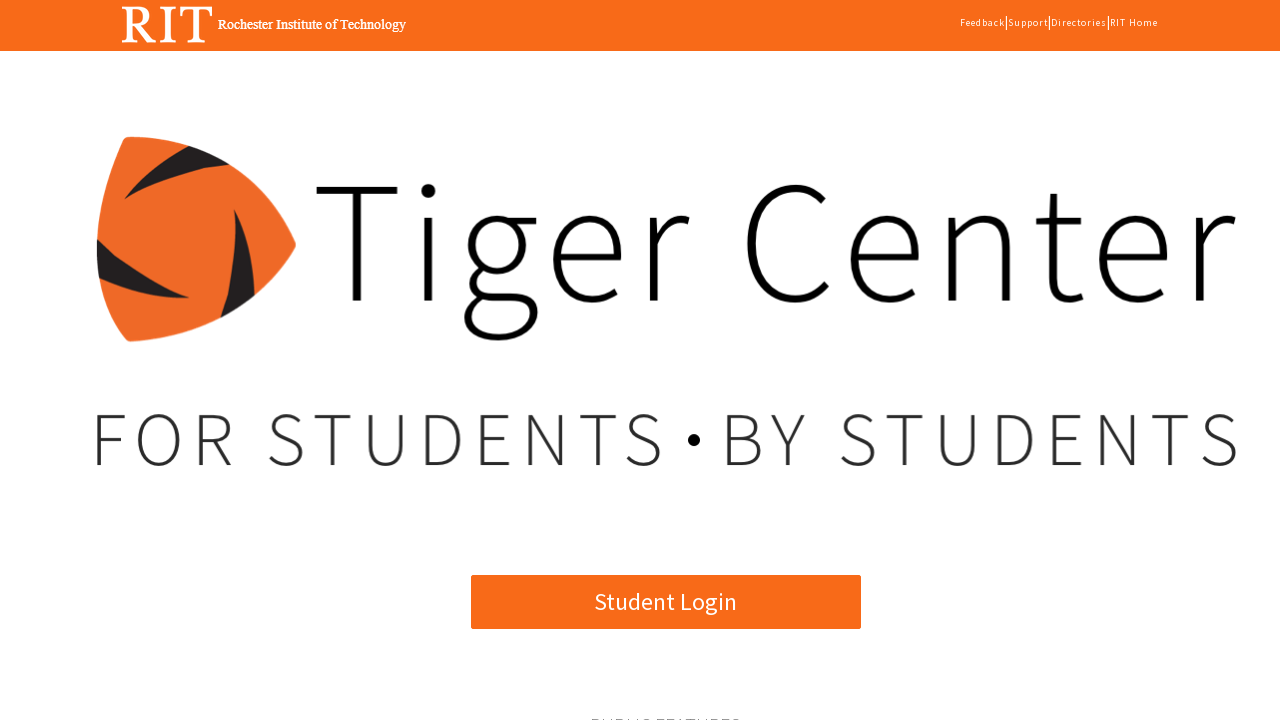

Class Search button became visible
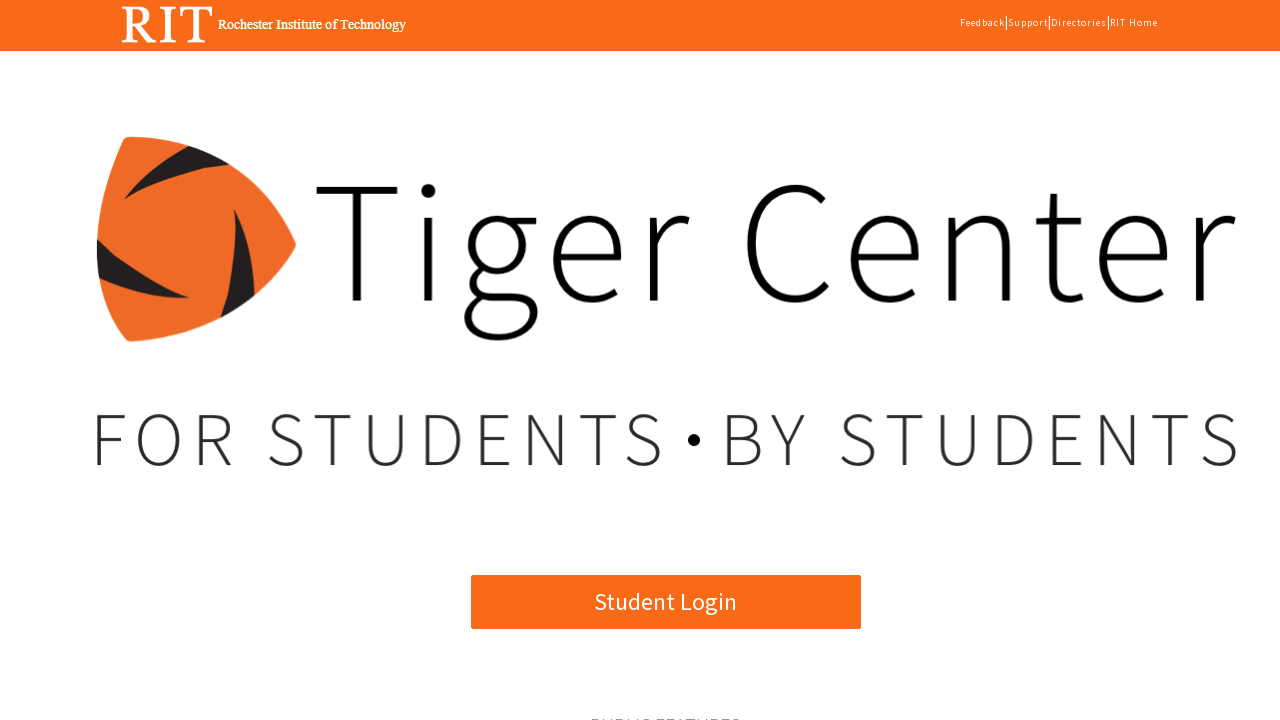

Verified Class Search button text content is 'Class Search'
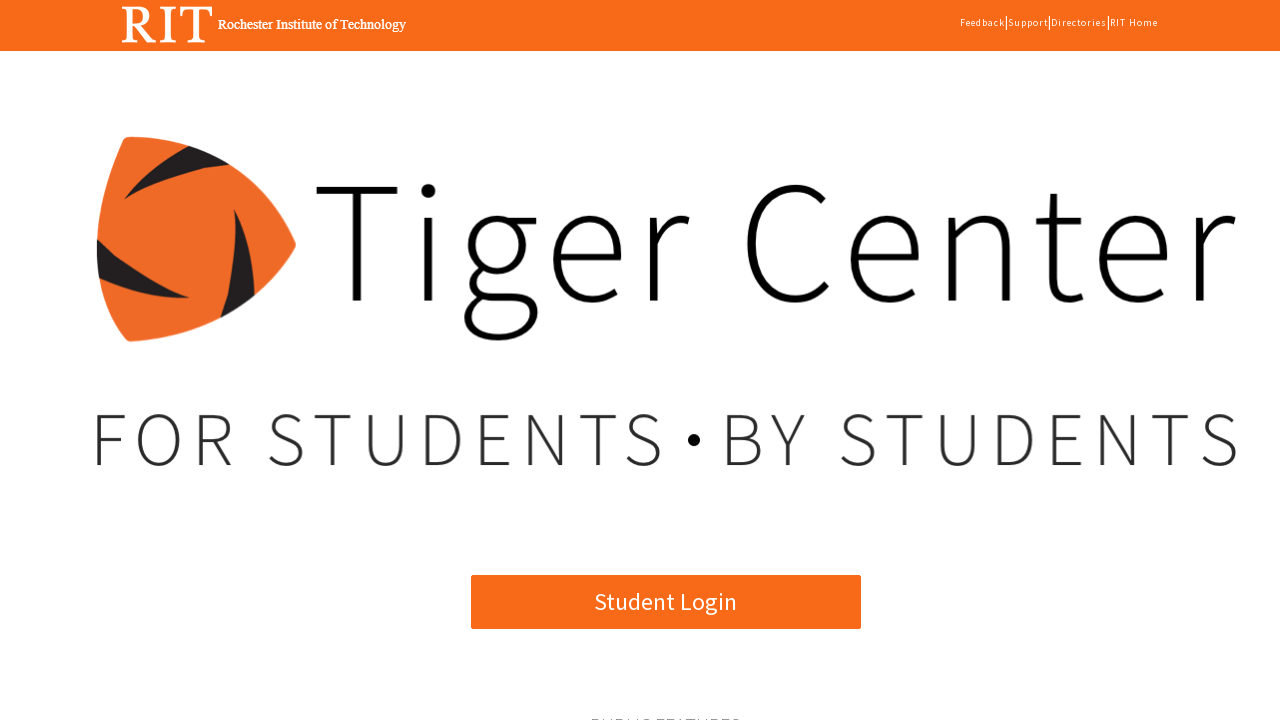

Clicked Class Search button on RIT TigerCenter landing page at (373, 360) on xpath=//*[@id='angularApp']/app-root/div[2]/mat-sidenav-container[2]/mat-sidenav
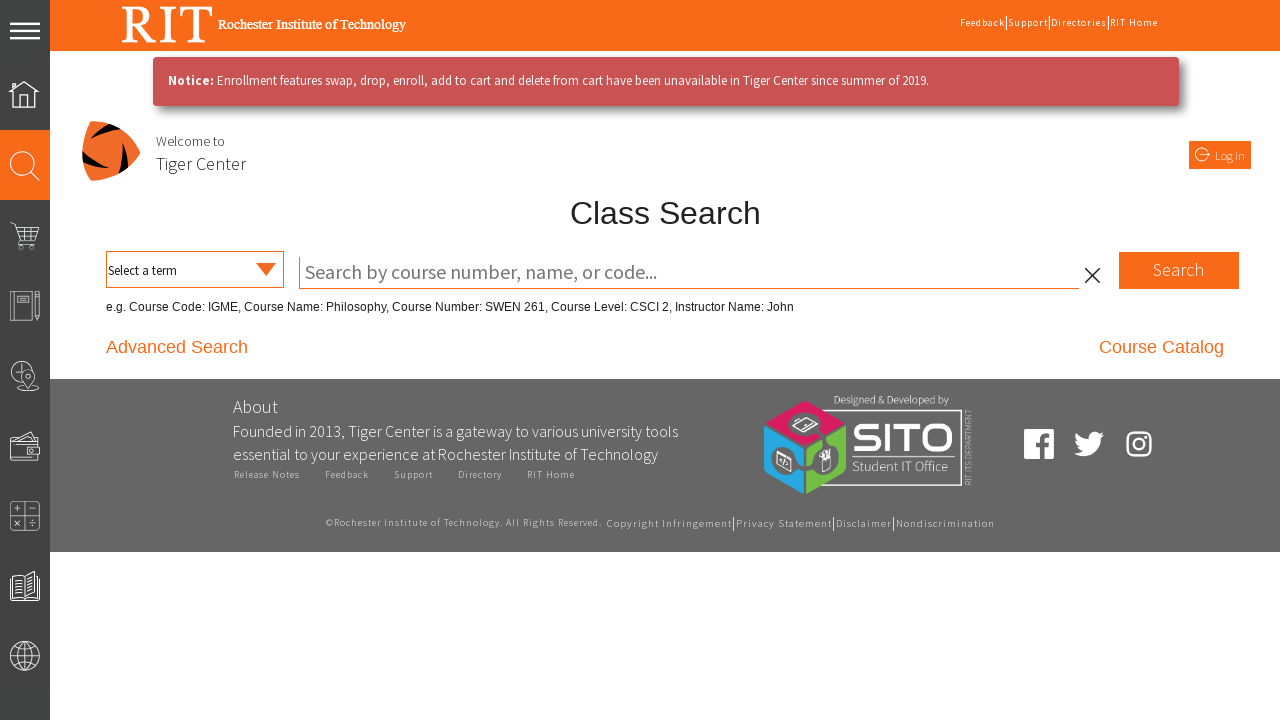

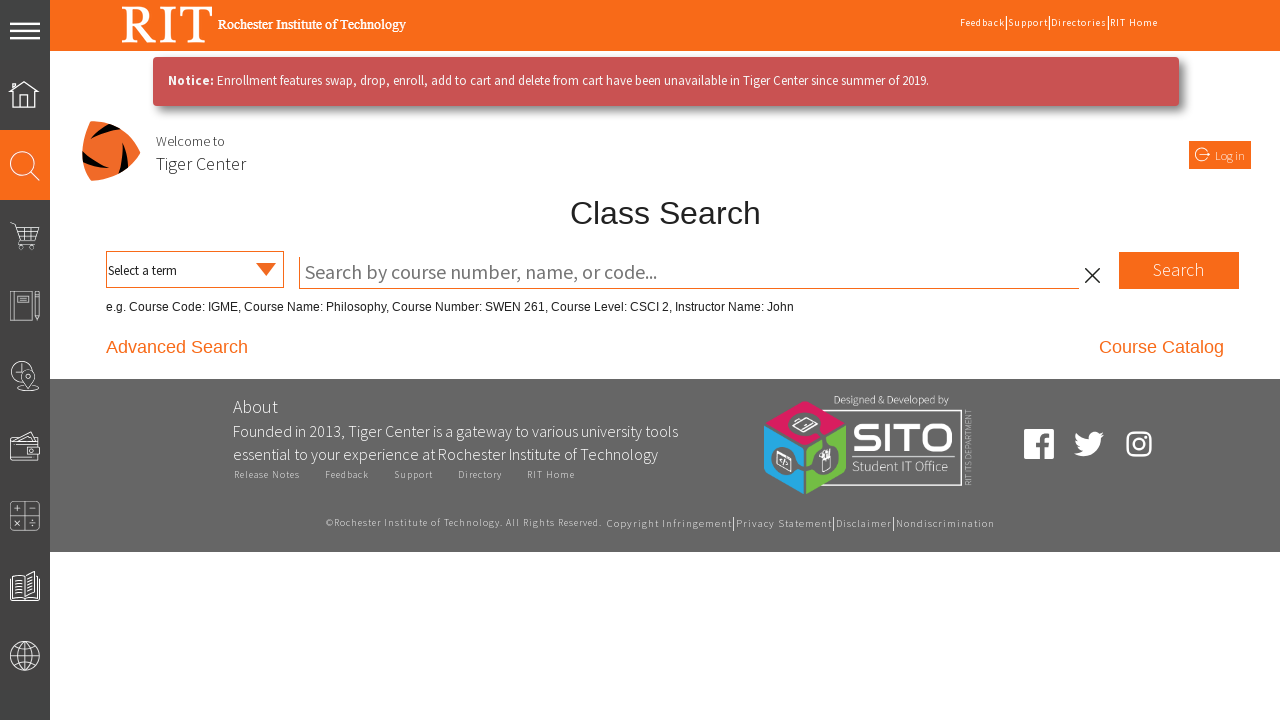